Tests double-click functionality by navigating to the Buttons page and performing a double-click action on a button, then verifying the success message.

Starting URL: https://demoqa.com/

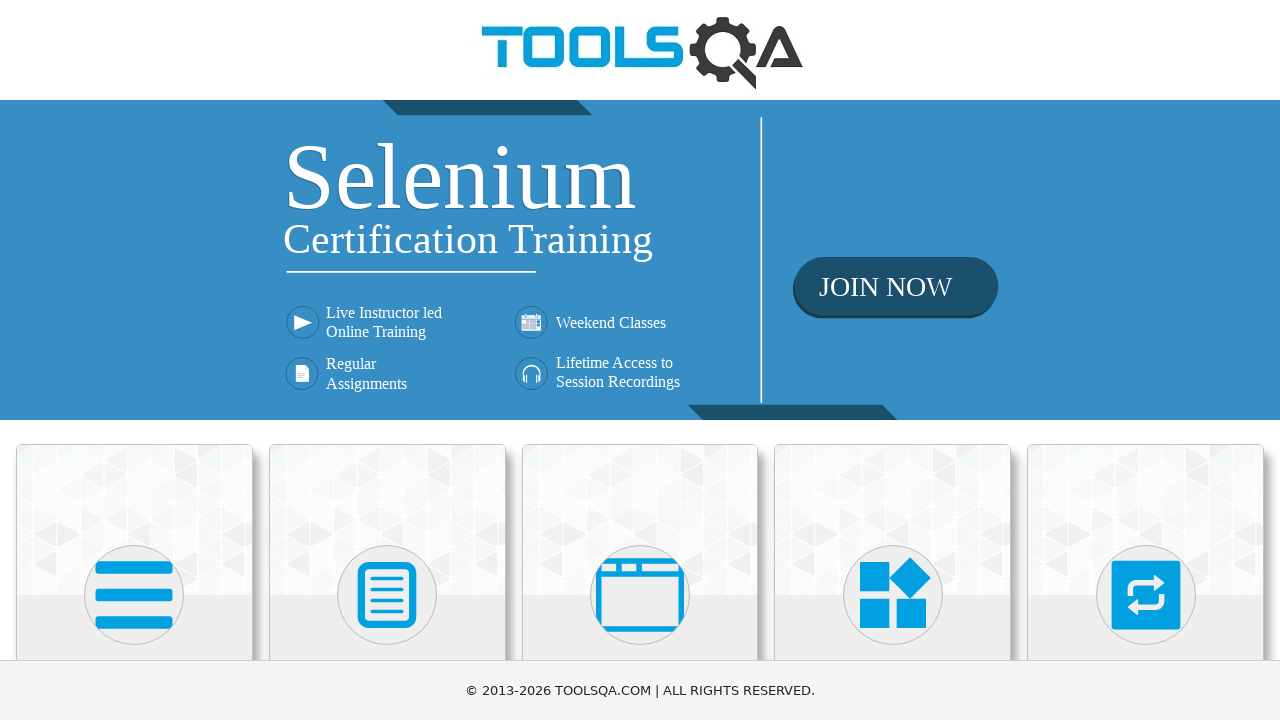

Clicked on Elements card at (134, 360) on xpath=//h5[text()='Elements']
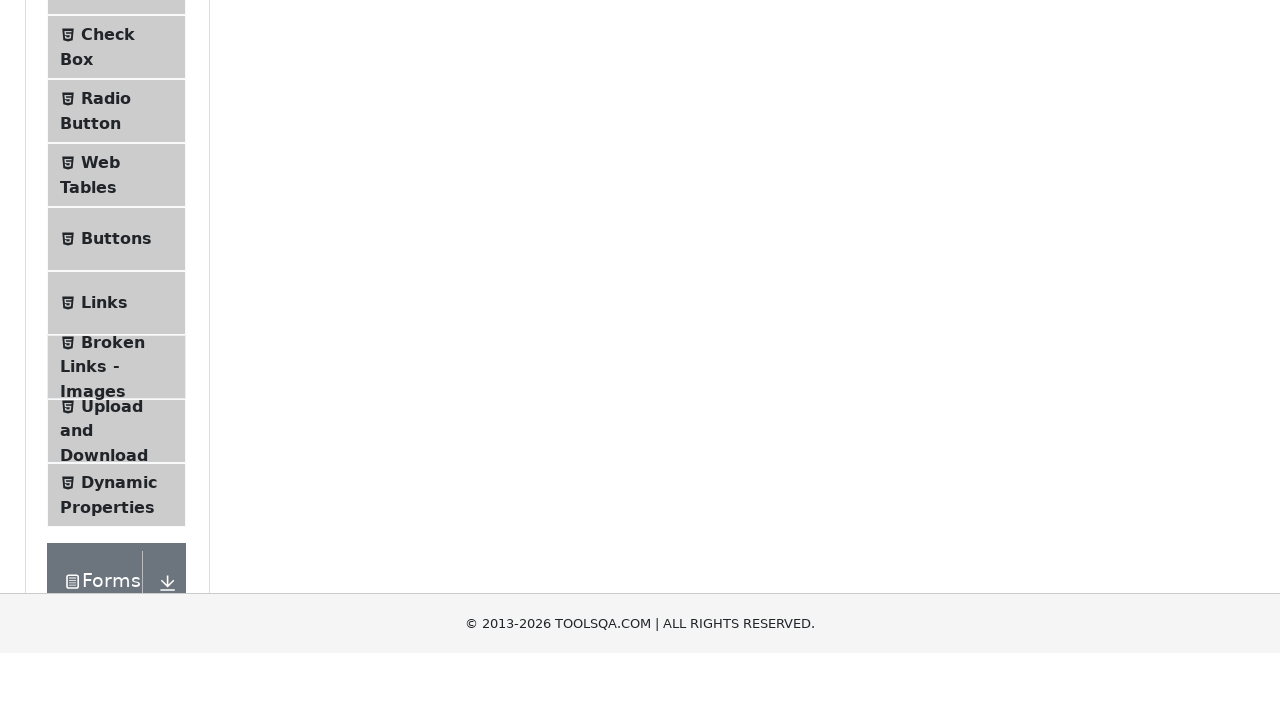

Clicked on Buttons menu item to navigate to Buttons page at (116, 517) on xpath=//span[text()='Buttons']
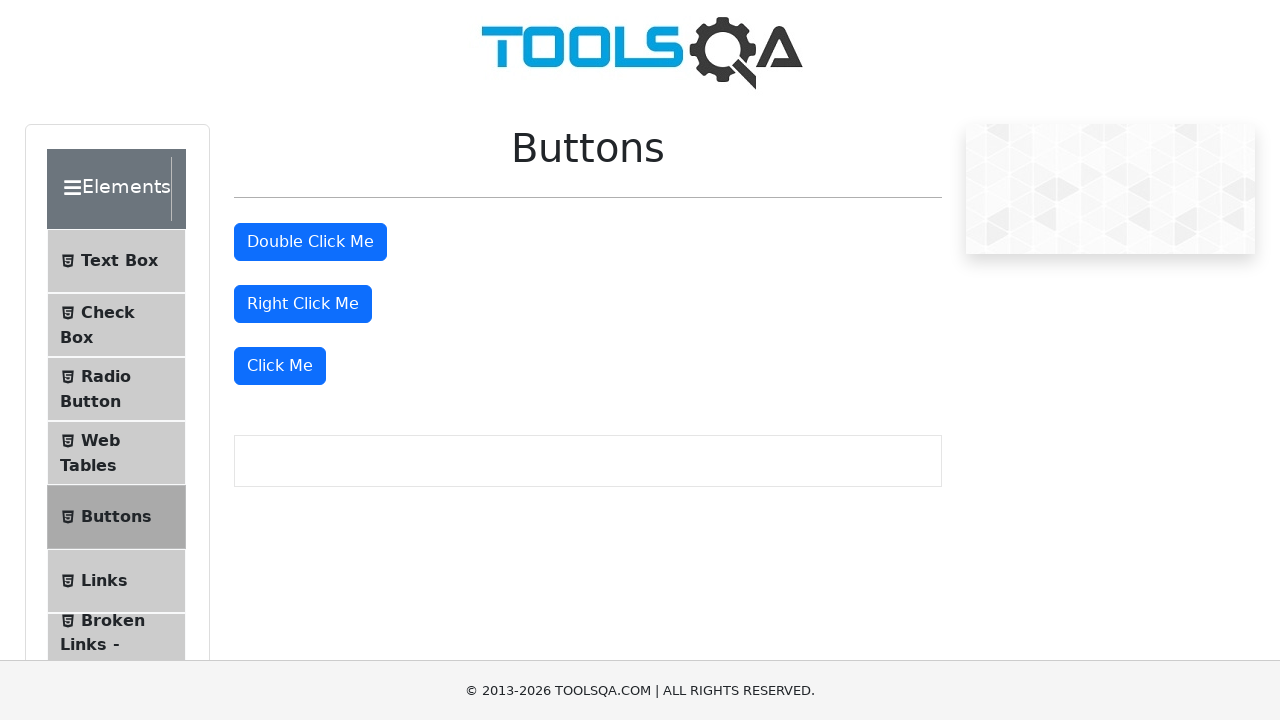

Double-clicked the double-click button at (310, 242) on #doubleClickBtn
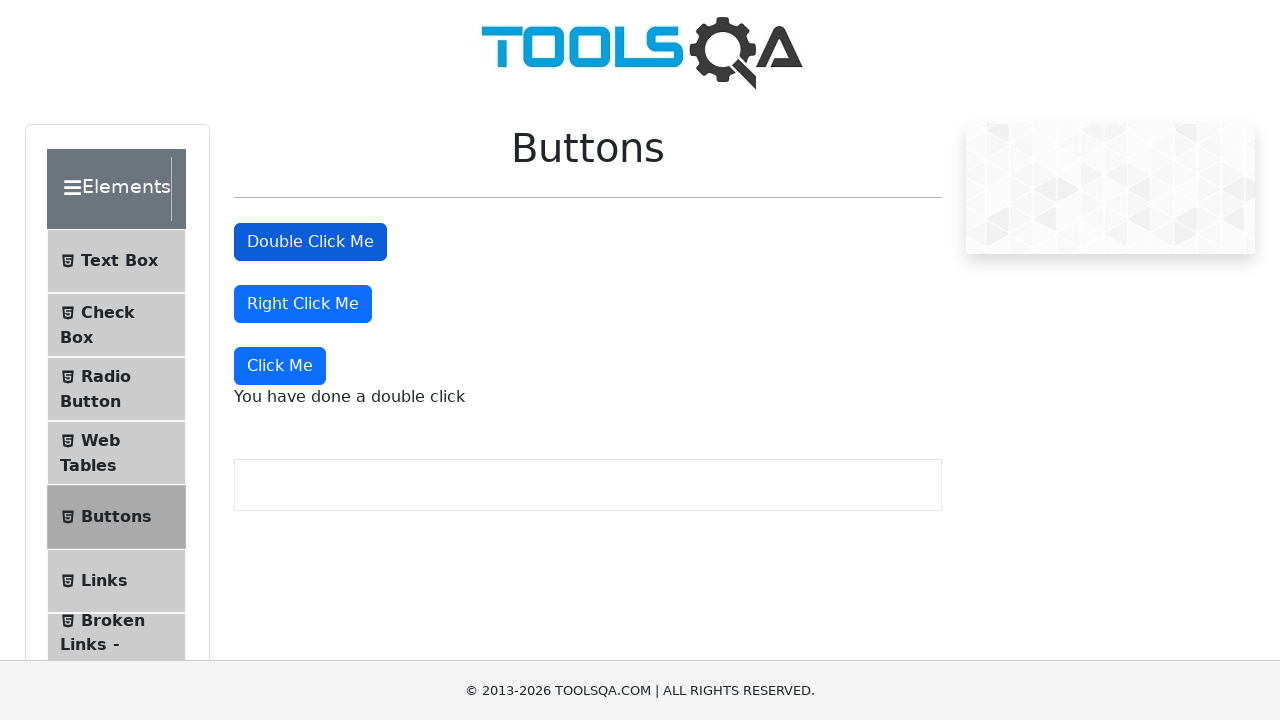

Verified success message appeared after double-click
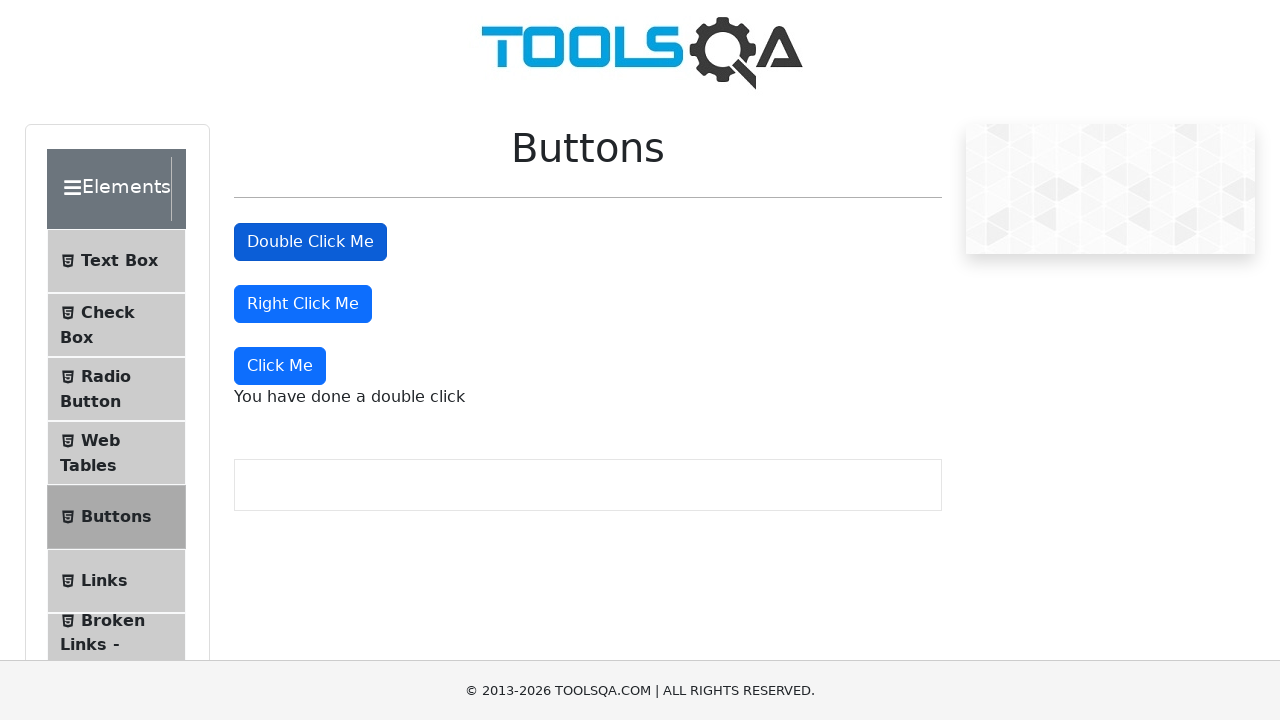

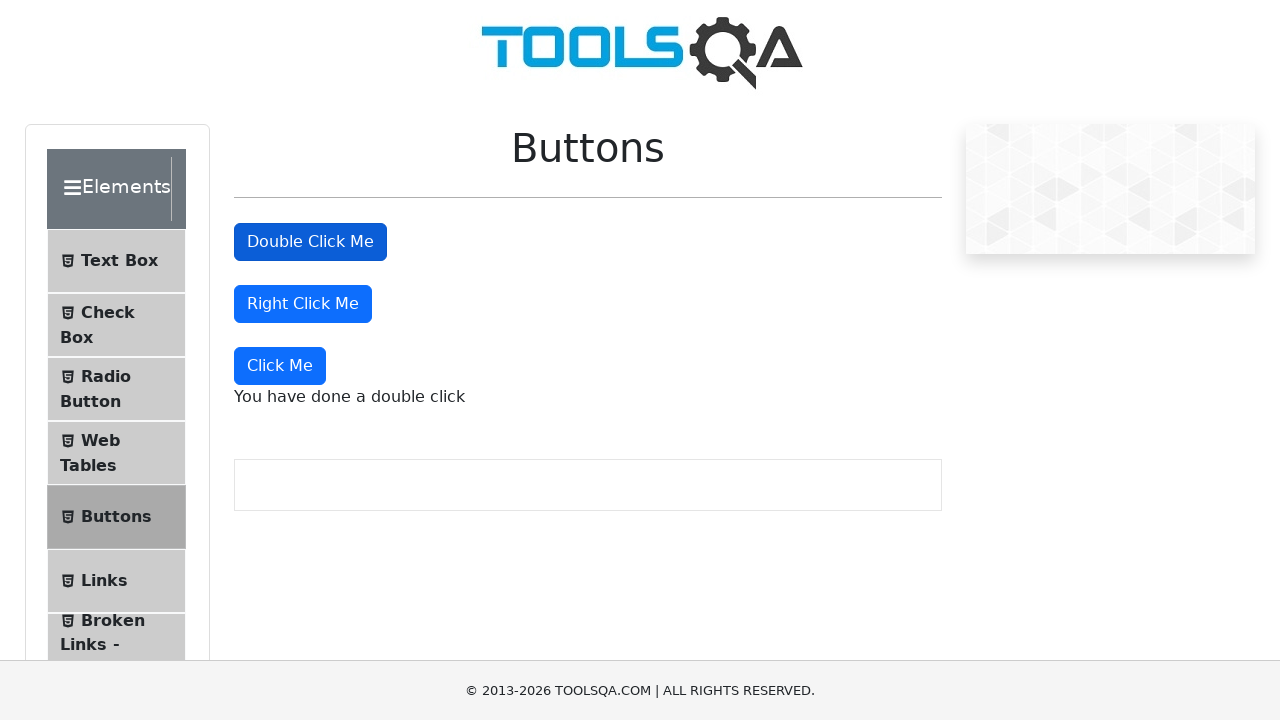